Navigates to Branch Climate Action Tech website with a grid-awareness opt-in cookie pre-set to test the site behavior with this preference enabled

Starting URL: https://branch.climateaction.tech

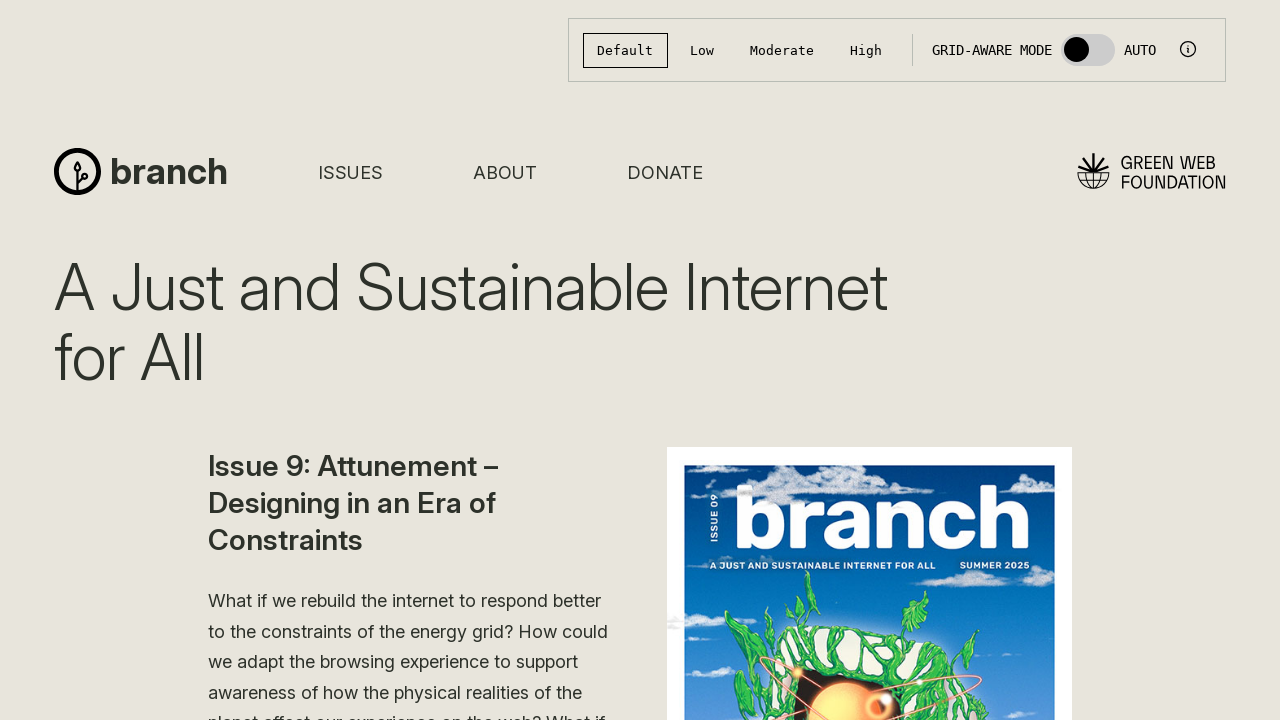

Set grid-awareness opt-in cookie (gaw-user-opt-in=true)
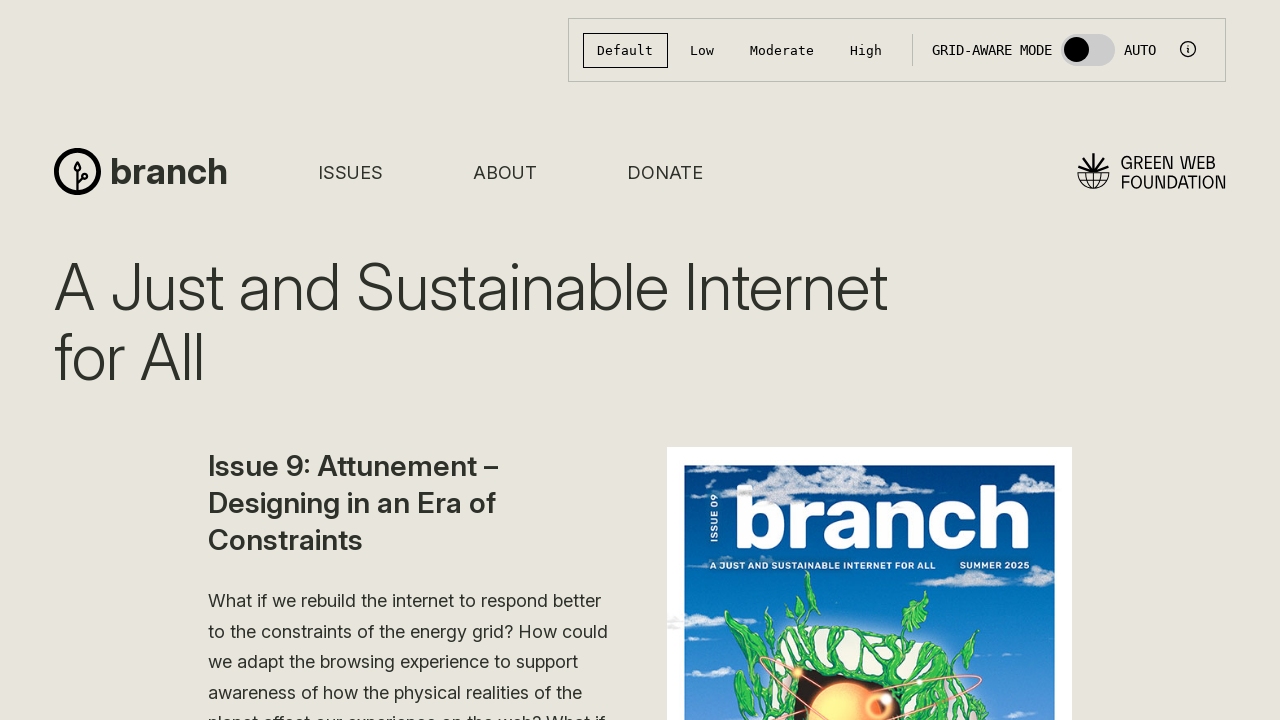

Reloaded page to apply grid-awareness cookie
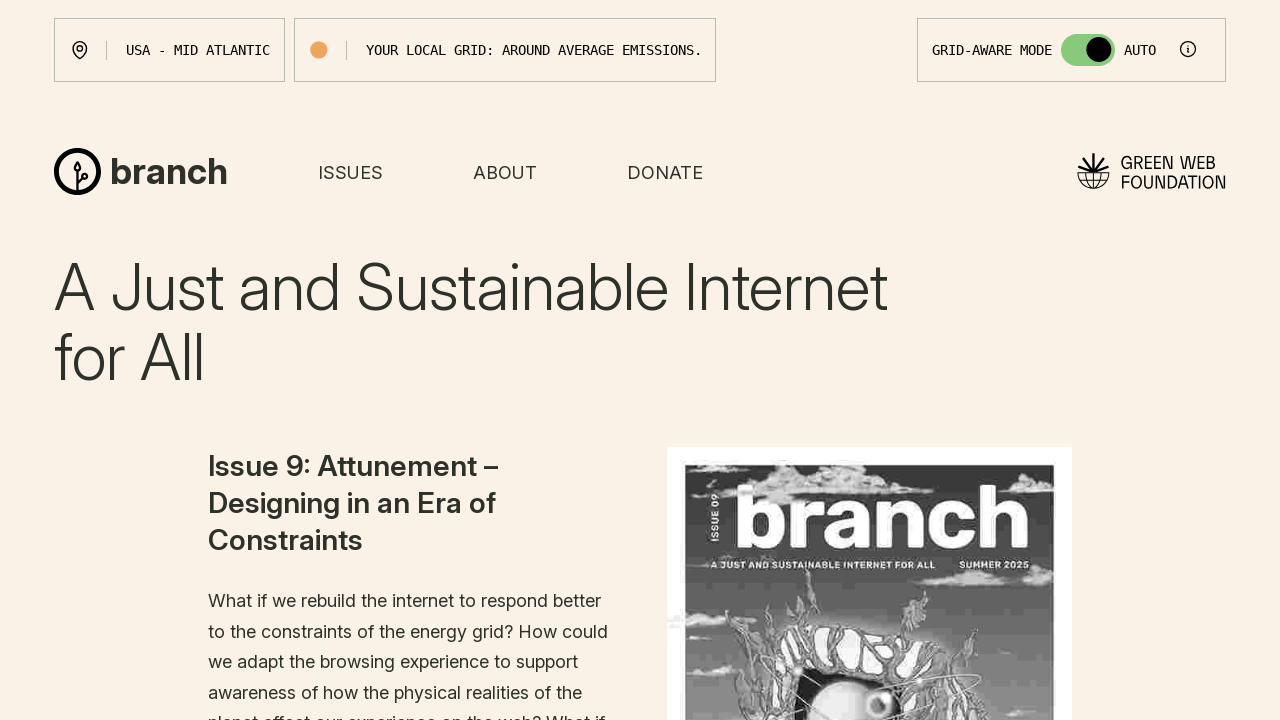

Page fully loaded with grid-awareness preference enabled
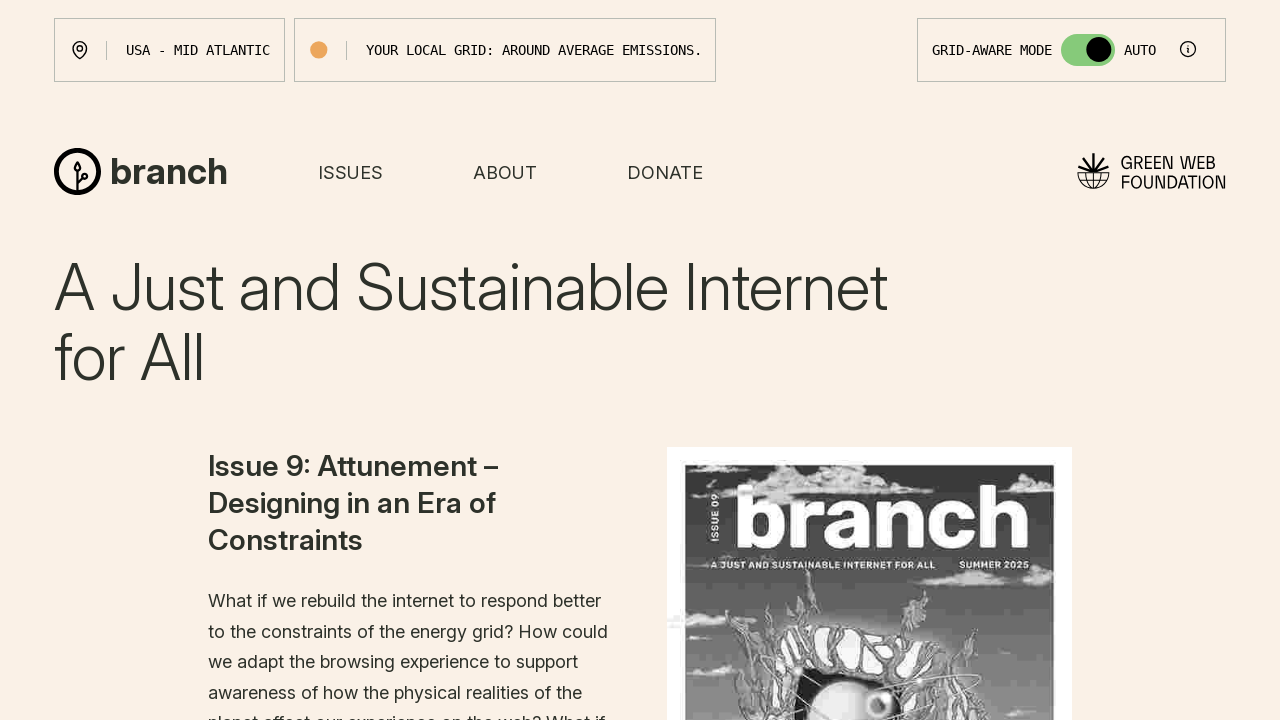

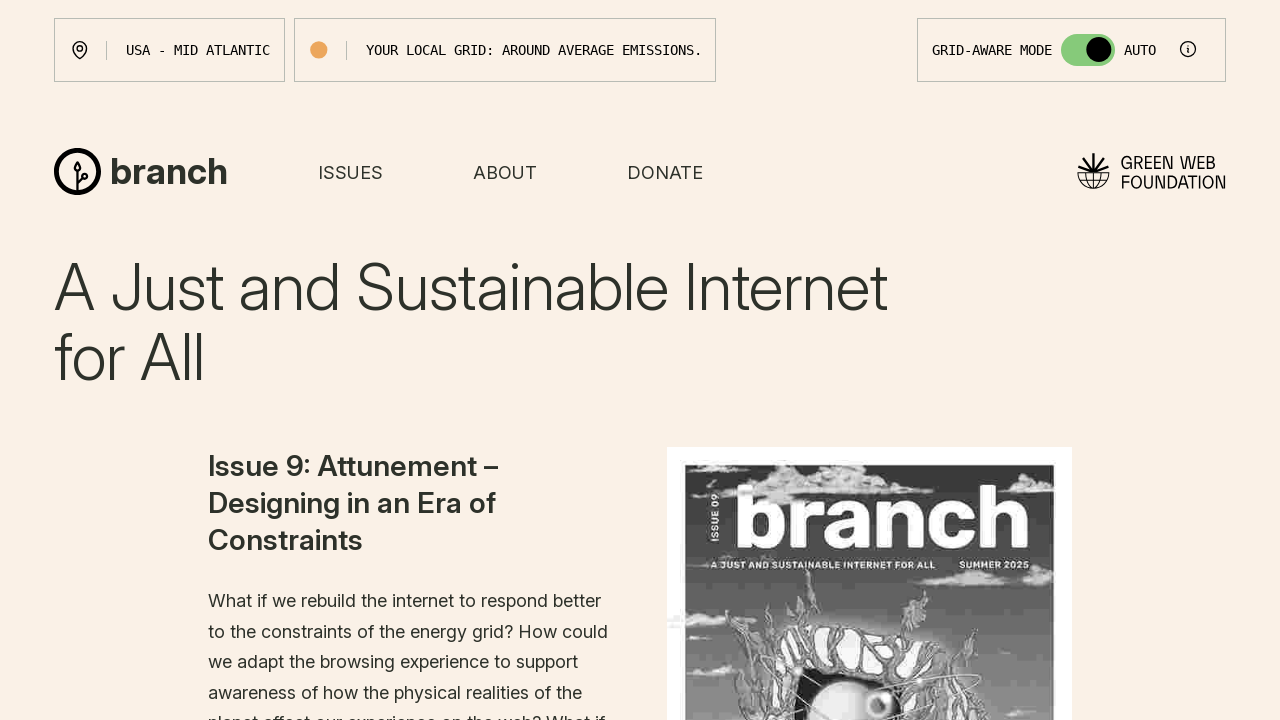